Tests dynamic controls functionality by clicking a toggle button to hide a checkbox, waiting for it to disappear, clicking again to show it, and then clicking the checkbox.

Starting URL: https://v1.training-support.net/selenium/dynamic-controls

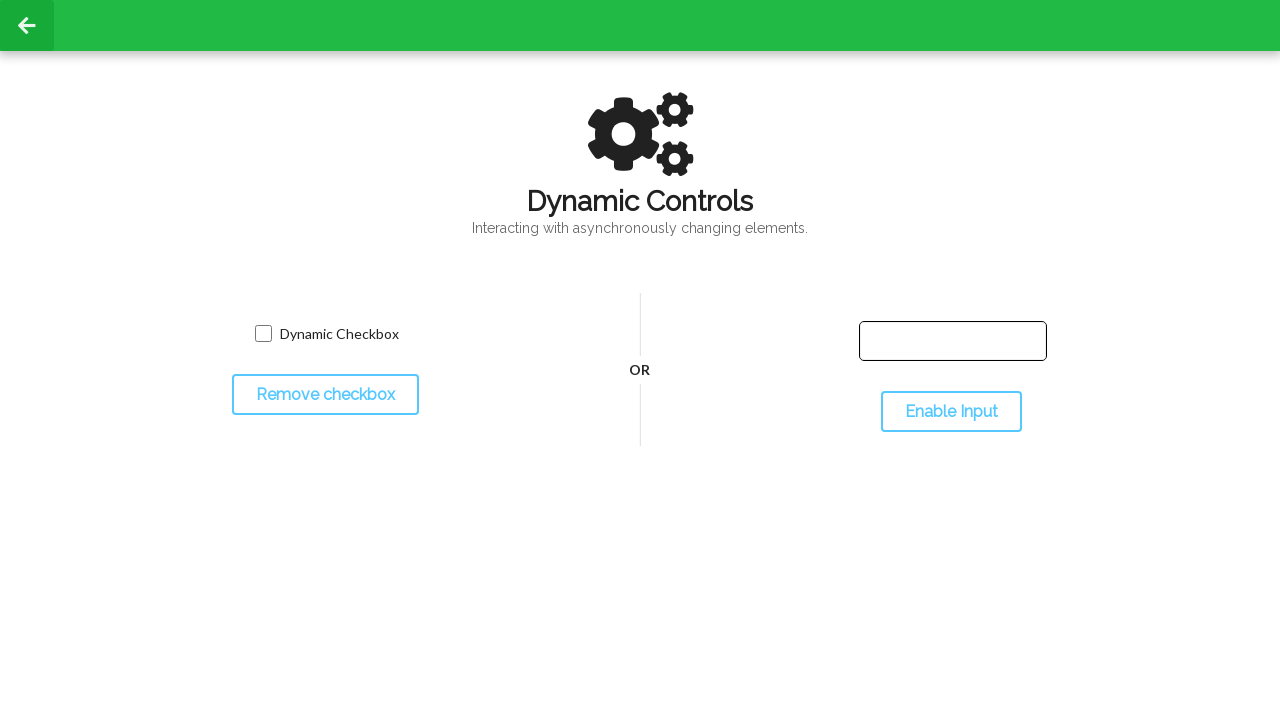

Clicked toggle button to hide checkbox at (325, 395) on #toggleCheckbox
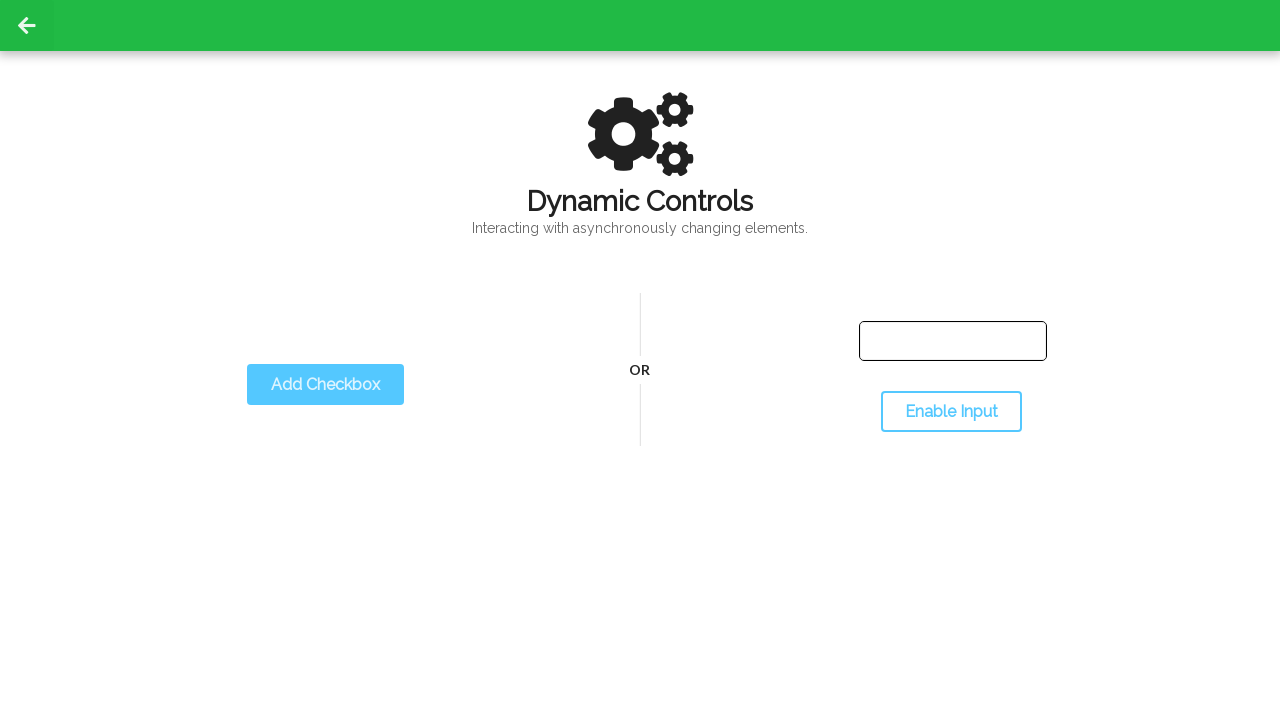

Waited for checkbox to disappear
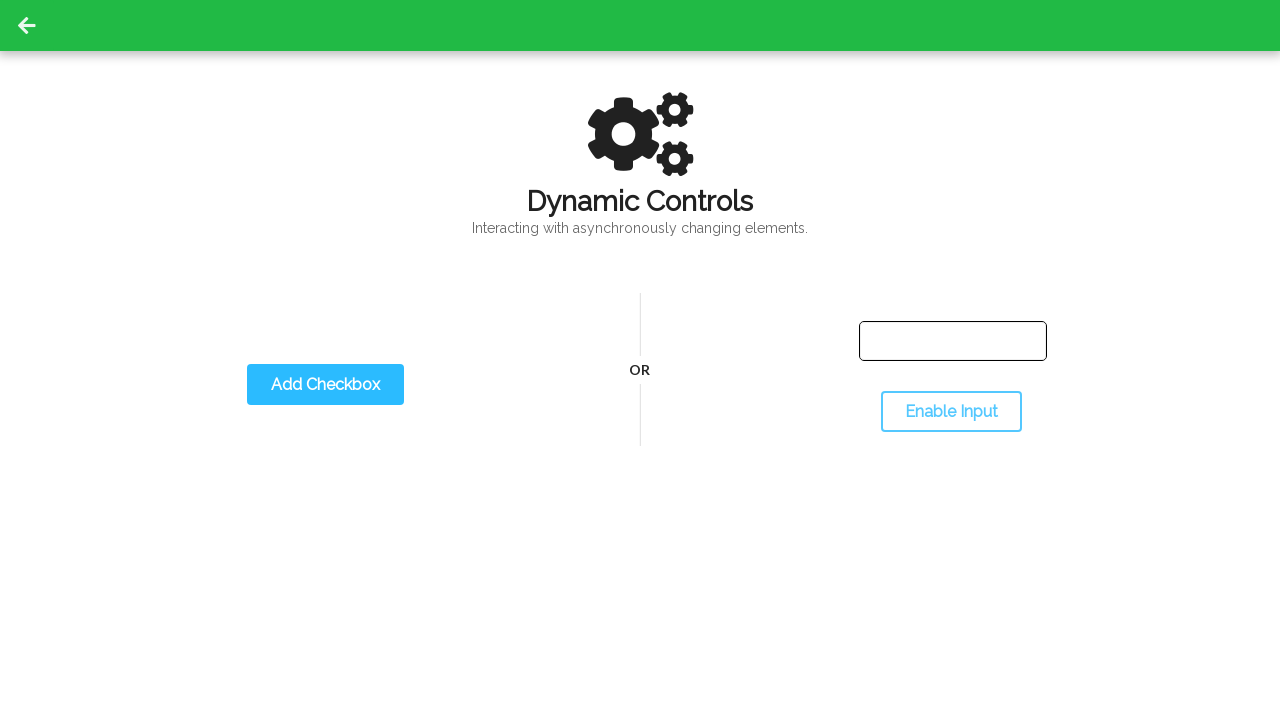

Clicked toggle button to show checkbox at (325, 385) on #toggleCheckbox
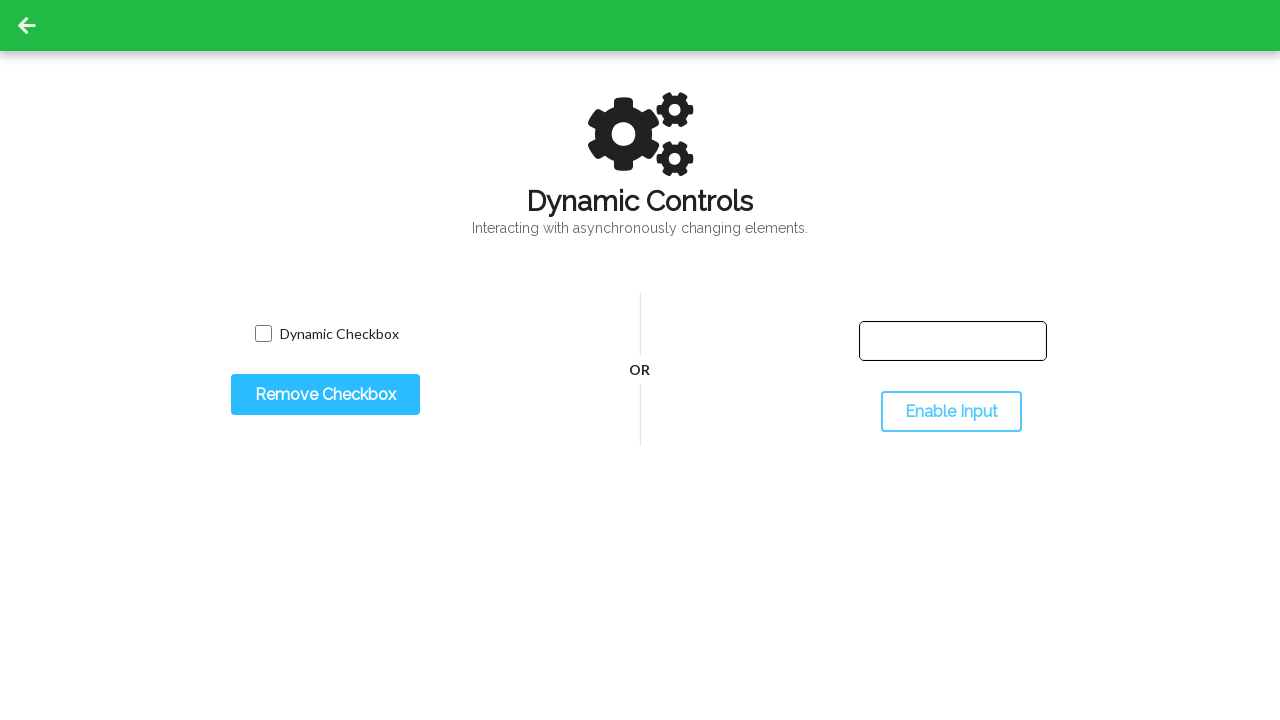

Waited for checkbox to appear
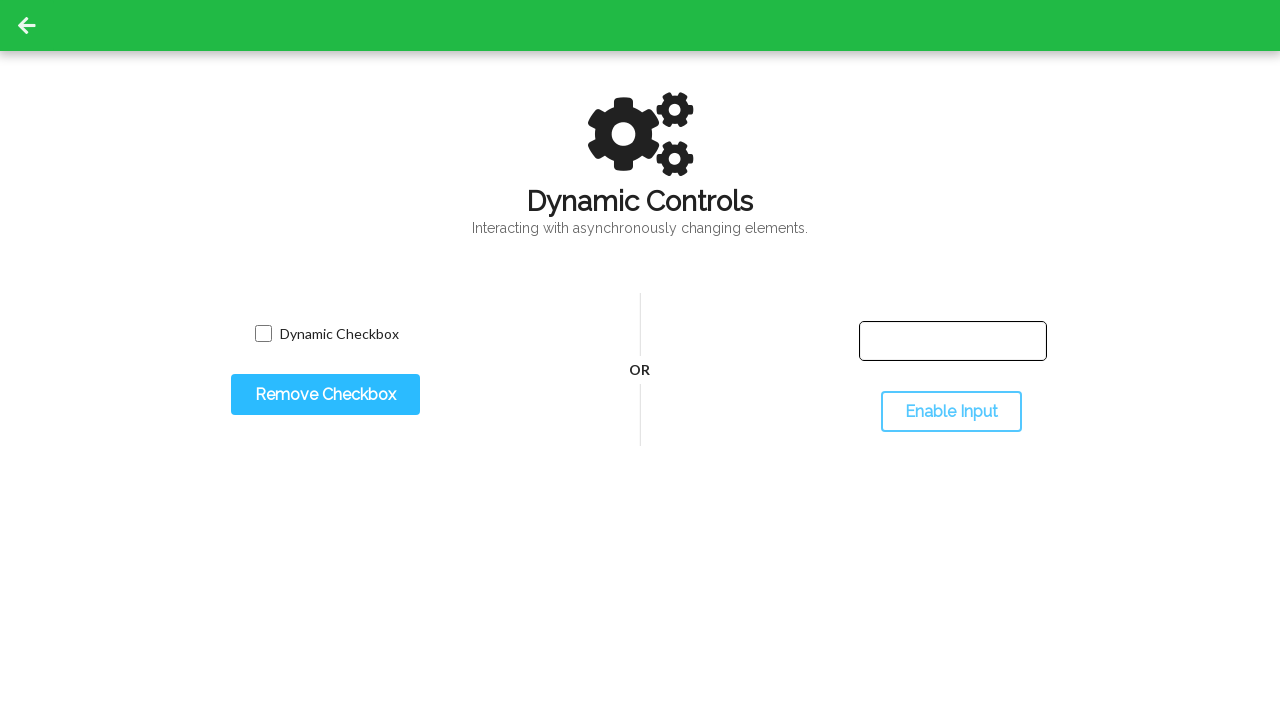

Clicked the checkbox at (263, 334) on input.willDisappear
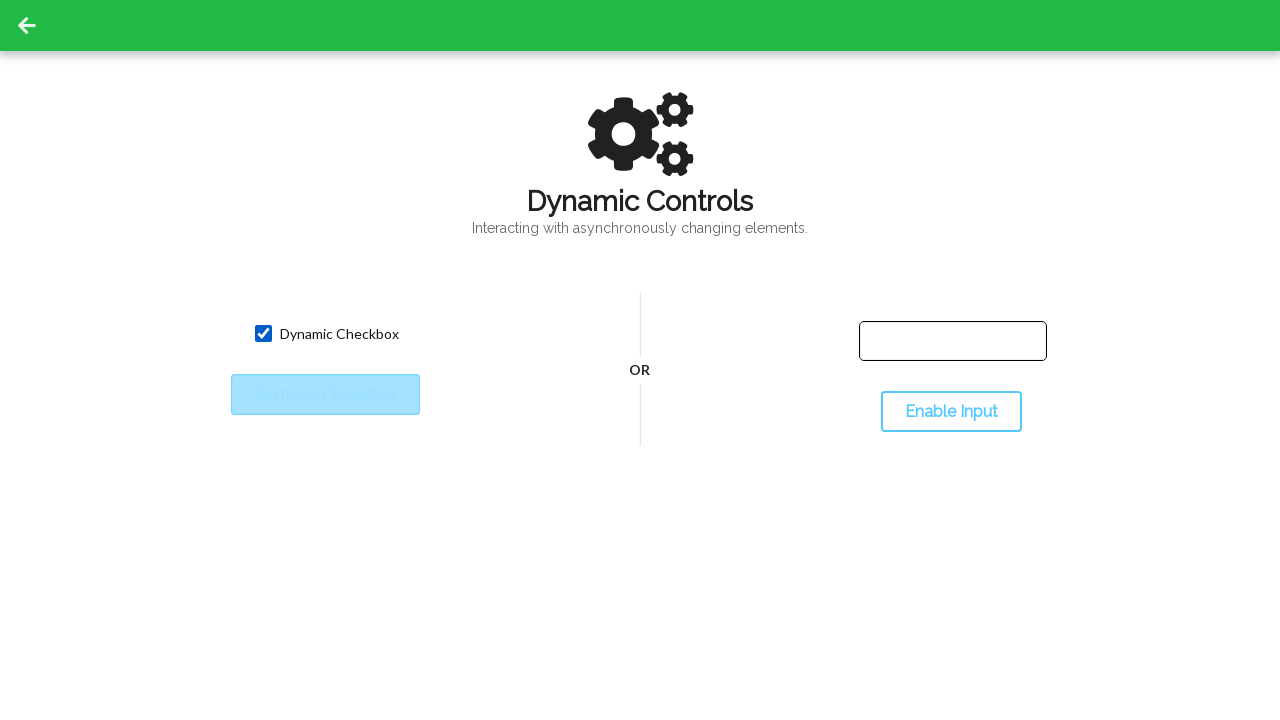

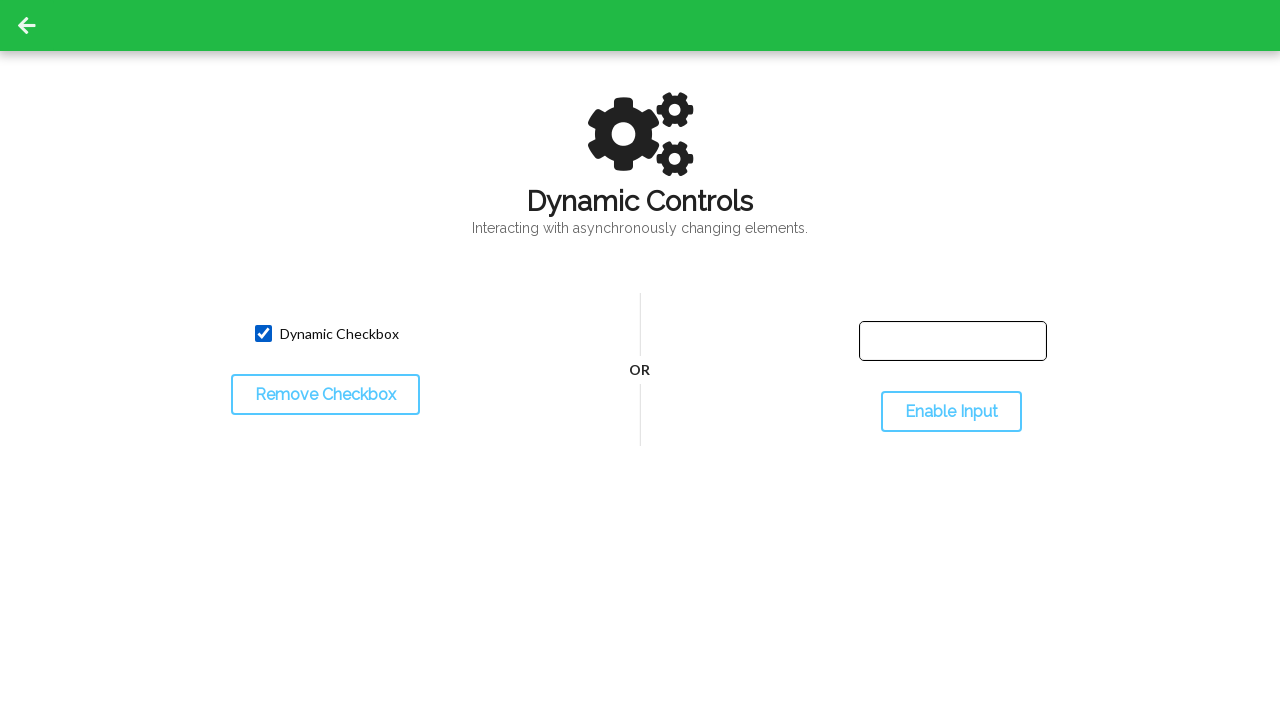